Tests dynamic dropdown functionality by selecting a state (NCR) from the state dropdown, then selecting a city (Delhi) from the dependent city dropdown, and verifies the selections were made correctly.

Starting URL: https://demoqa.com/automation-practice-form

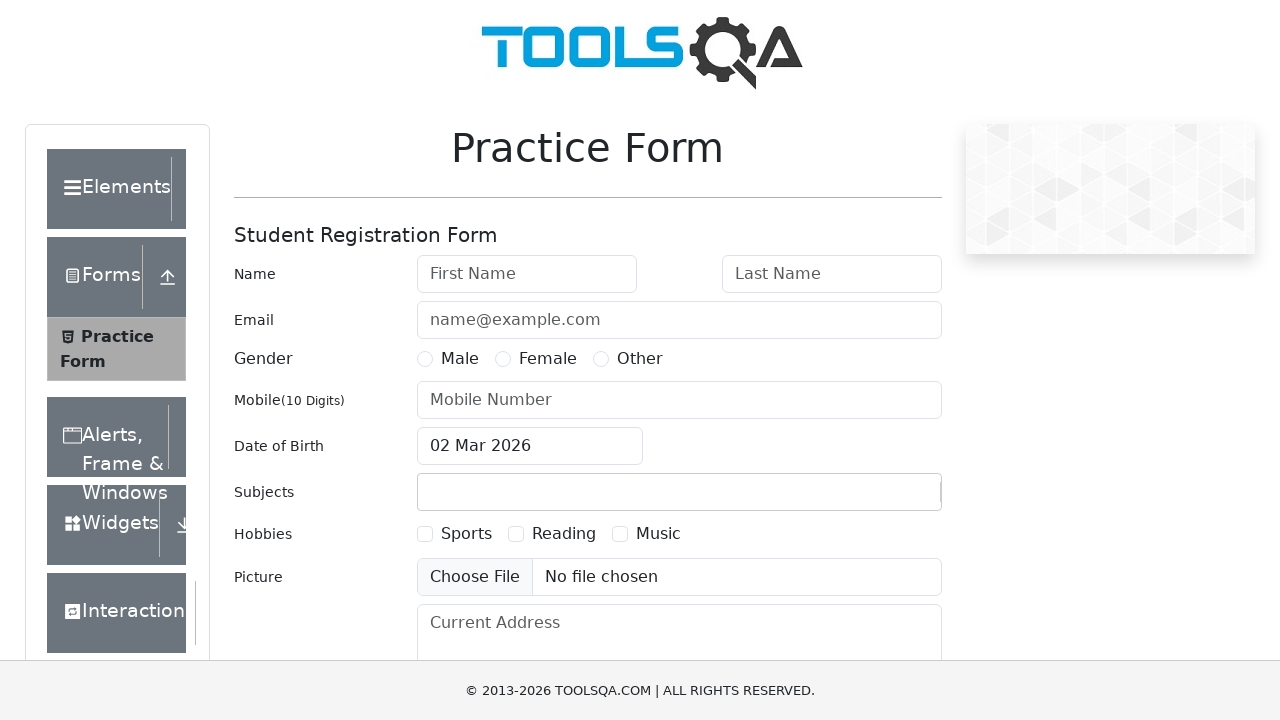

Scrolled state field into view
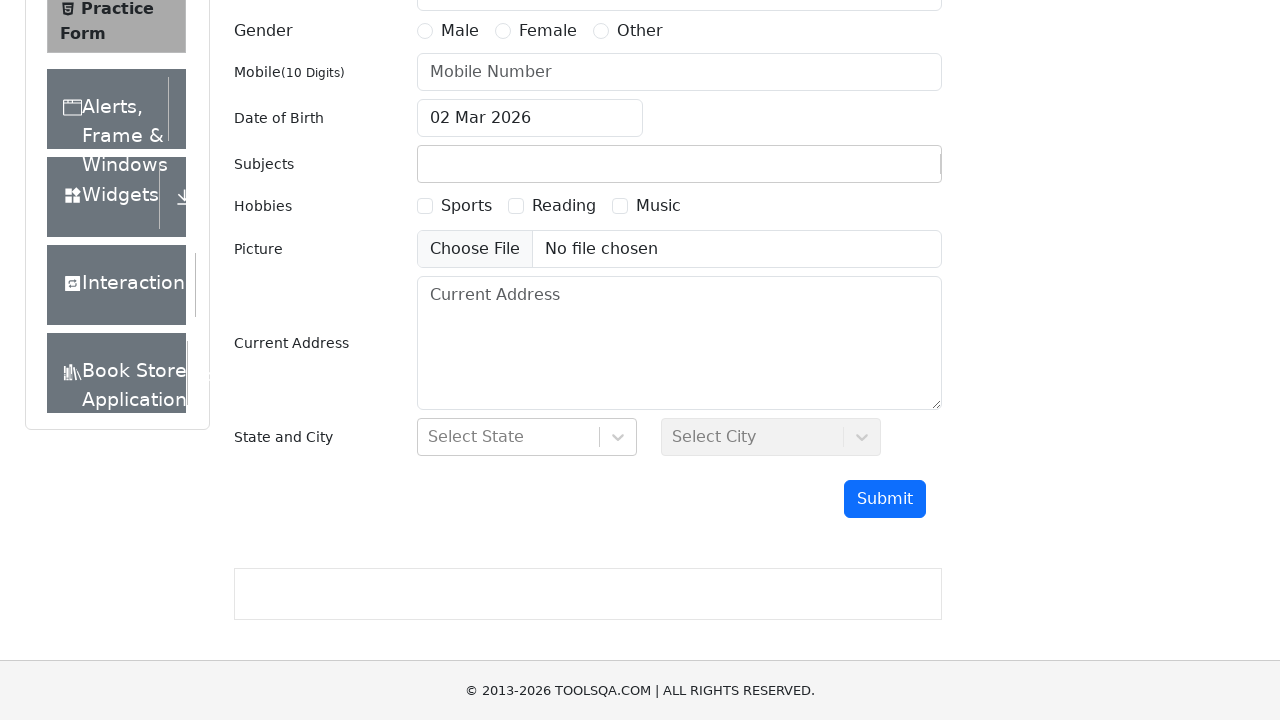

Clicked state dropdown to open it at (527, 437) on #state
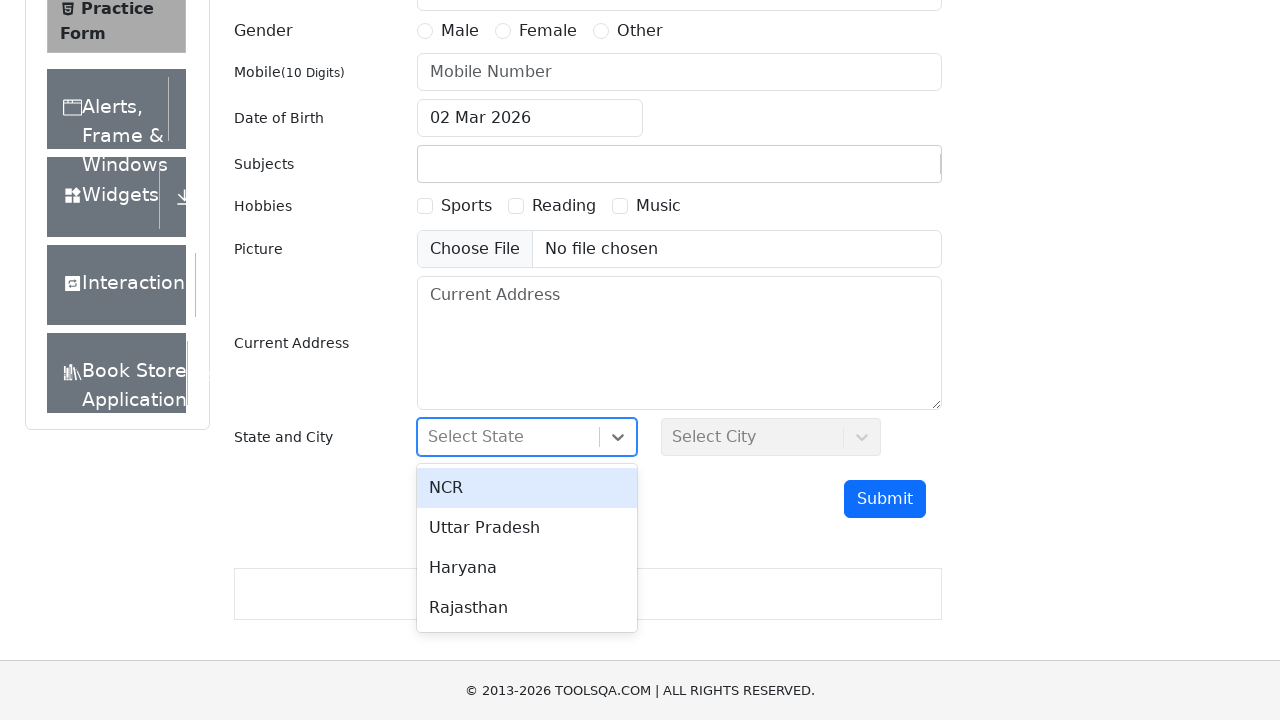

Selected NCR from state dropdown at (527, 488) on xpath=//div[contains(text(),'NCR')]
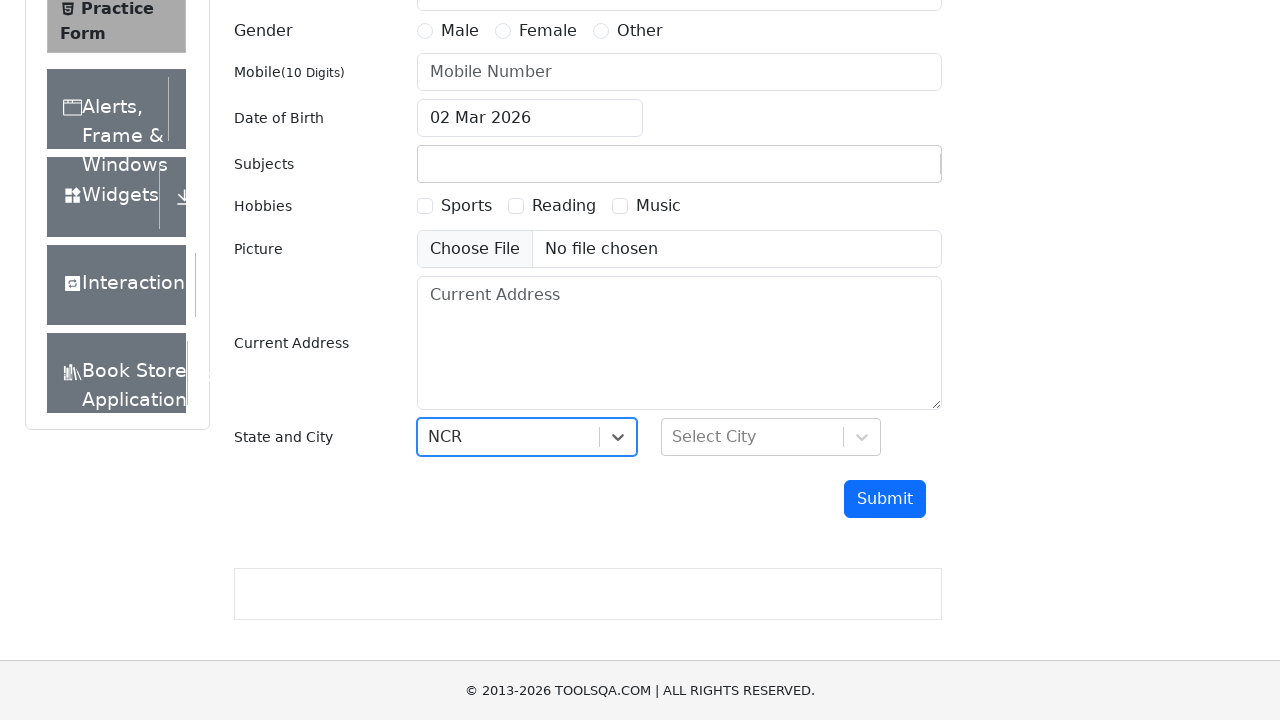

Clicked city dropdown to open it at (771, 437) on #city
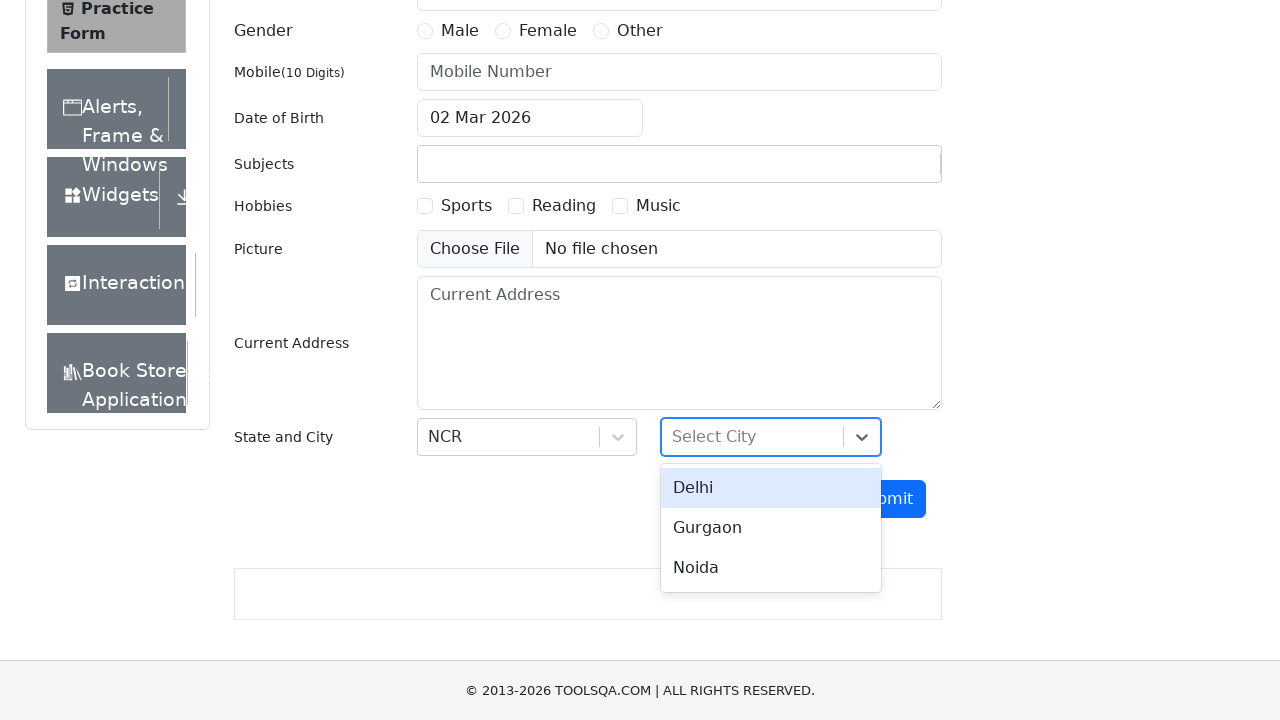

Selected Delhi from city dropdown at (771, 488) on xpath=//div[contains(text(),'Delhi')]
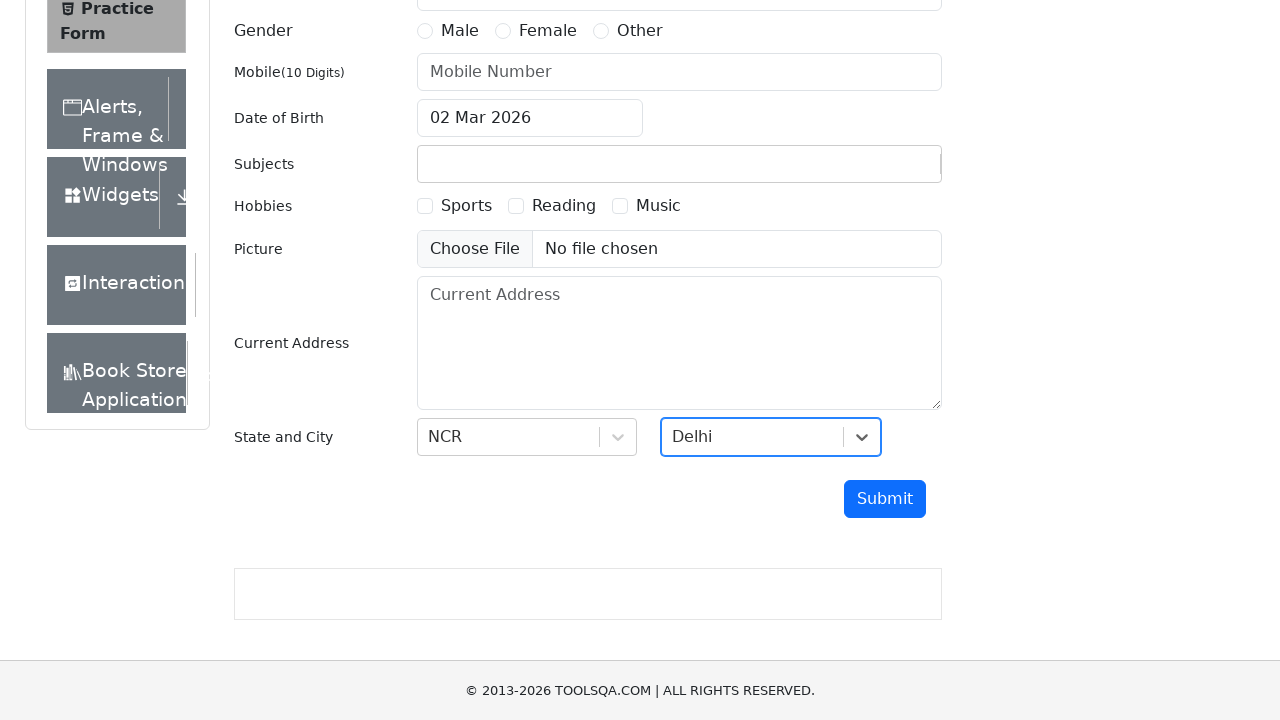

Retrieved selected state value
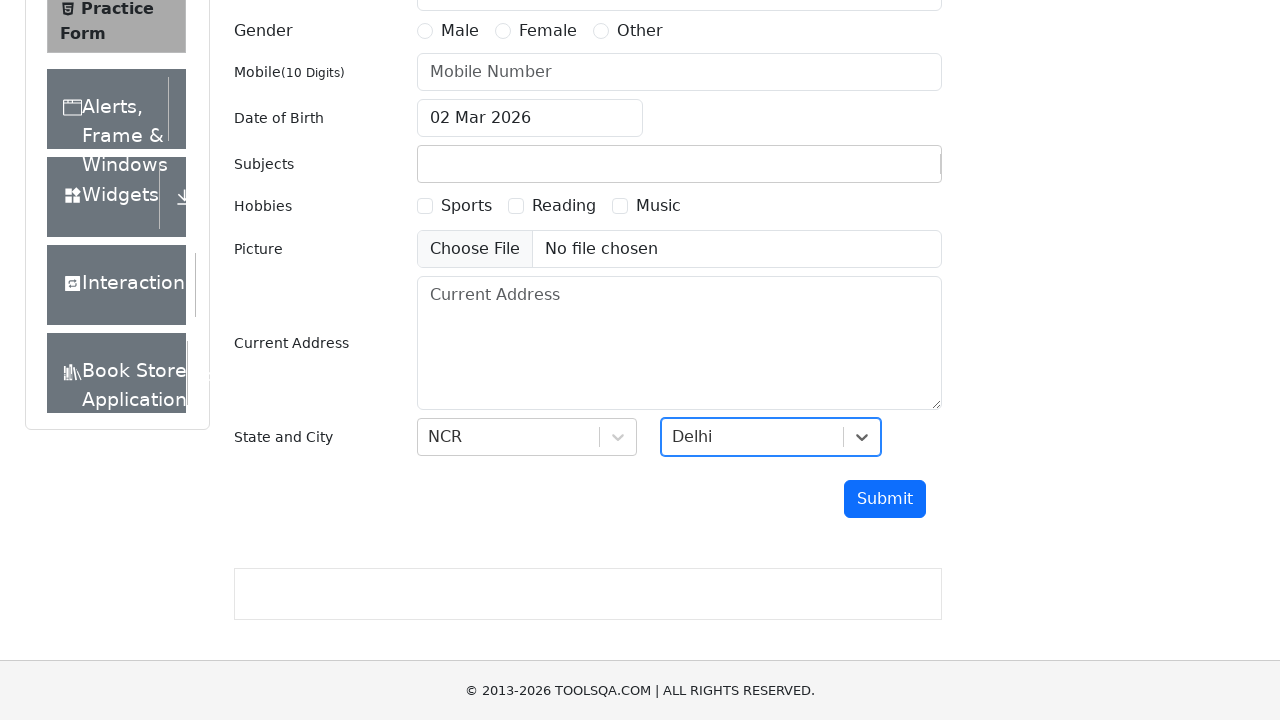

Retrieved selected city value
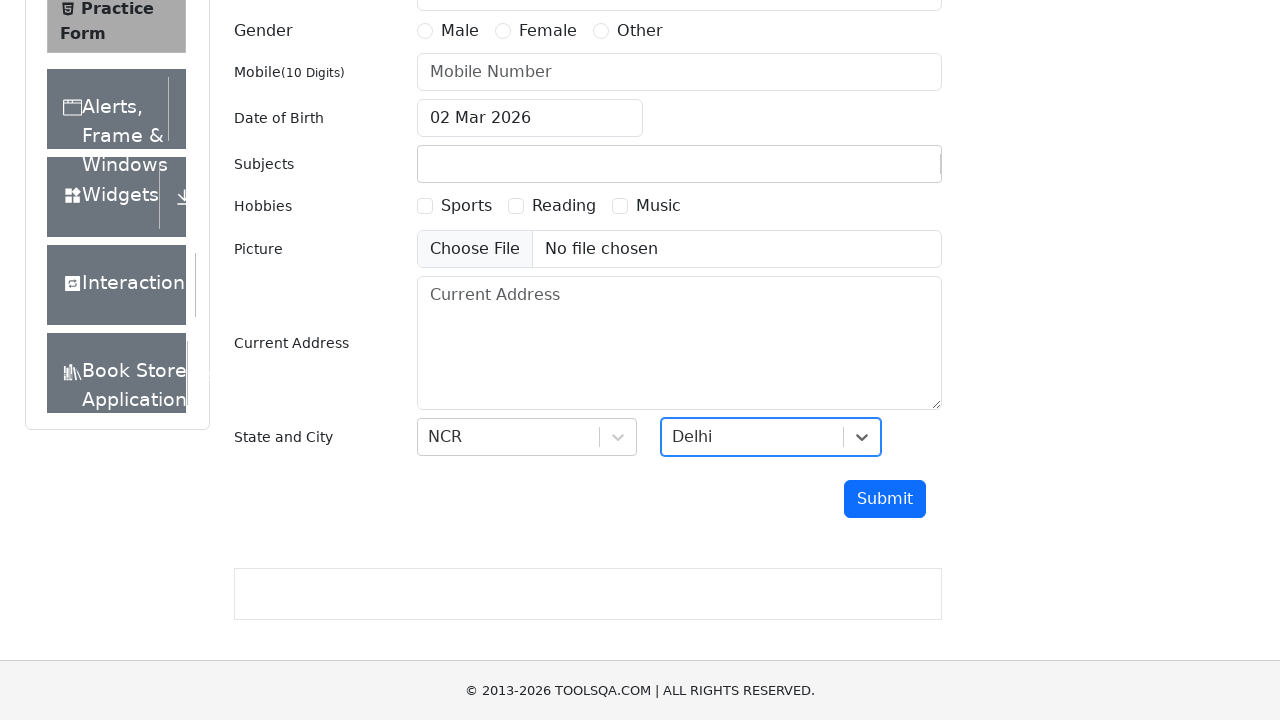

Verified state selection is NCR
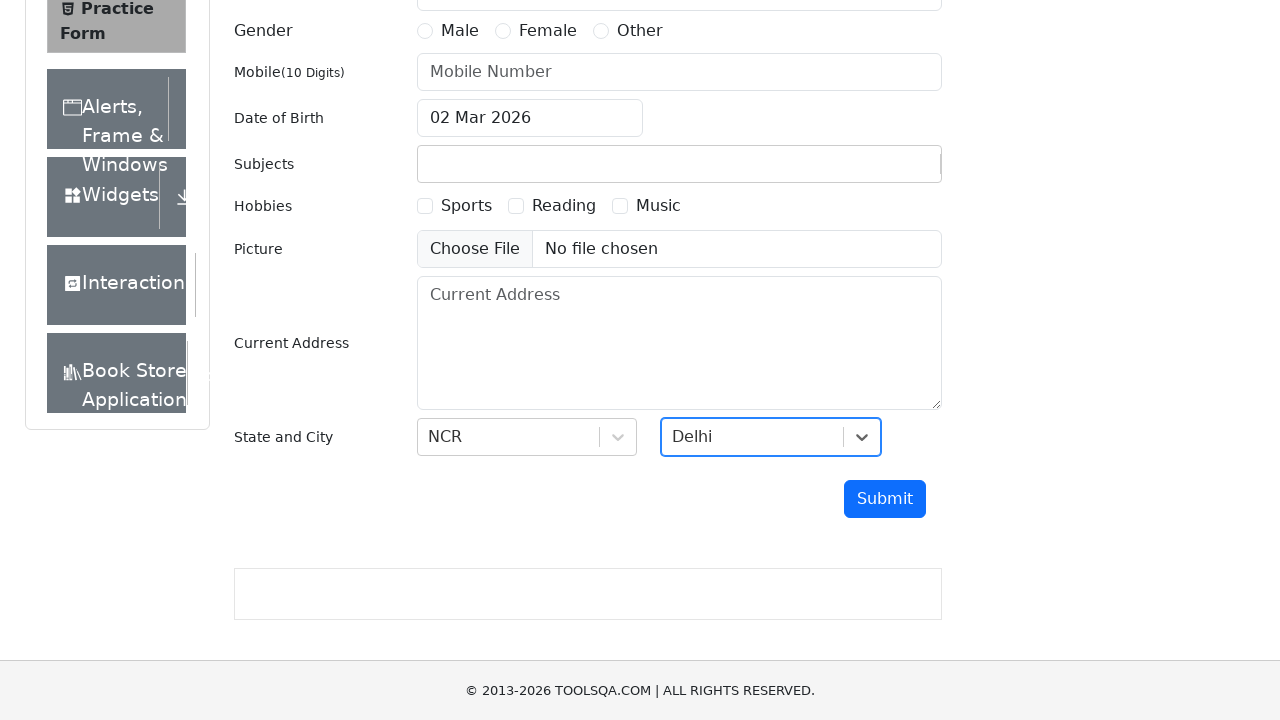

Verified city selection is Delhi
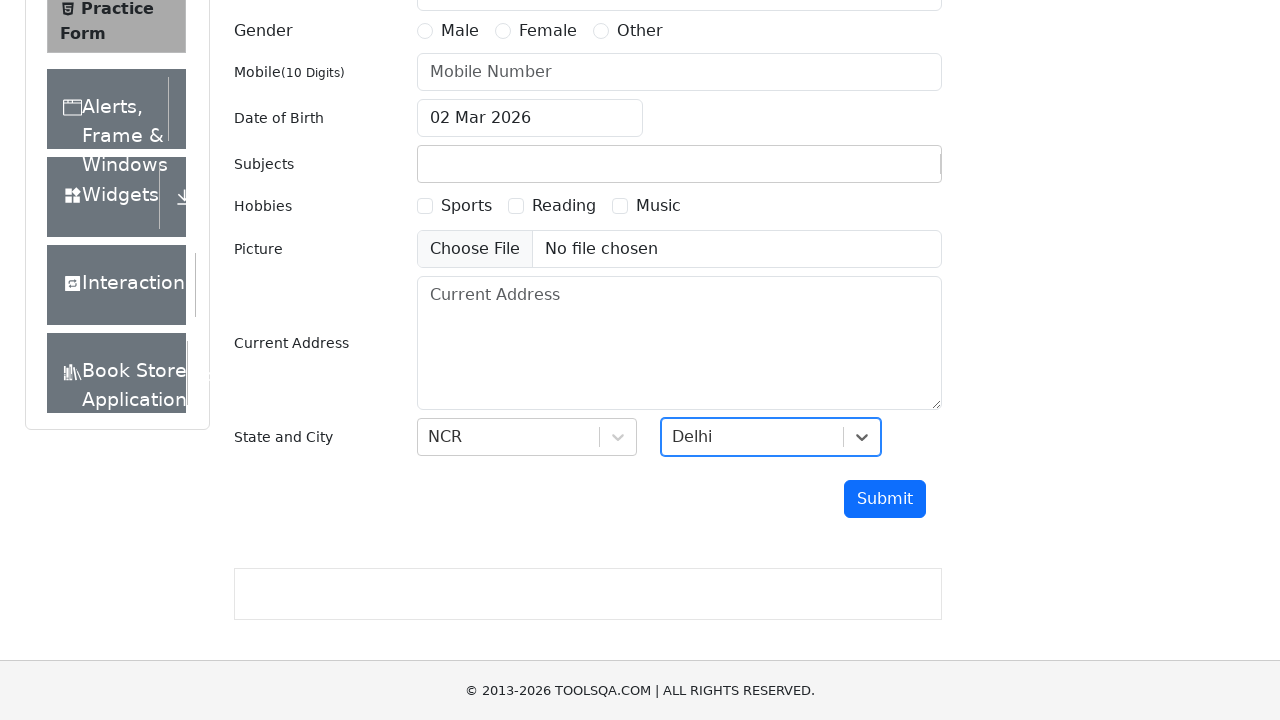

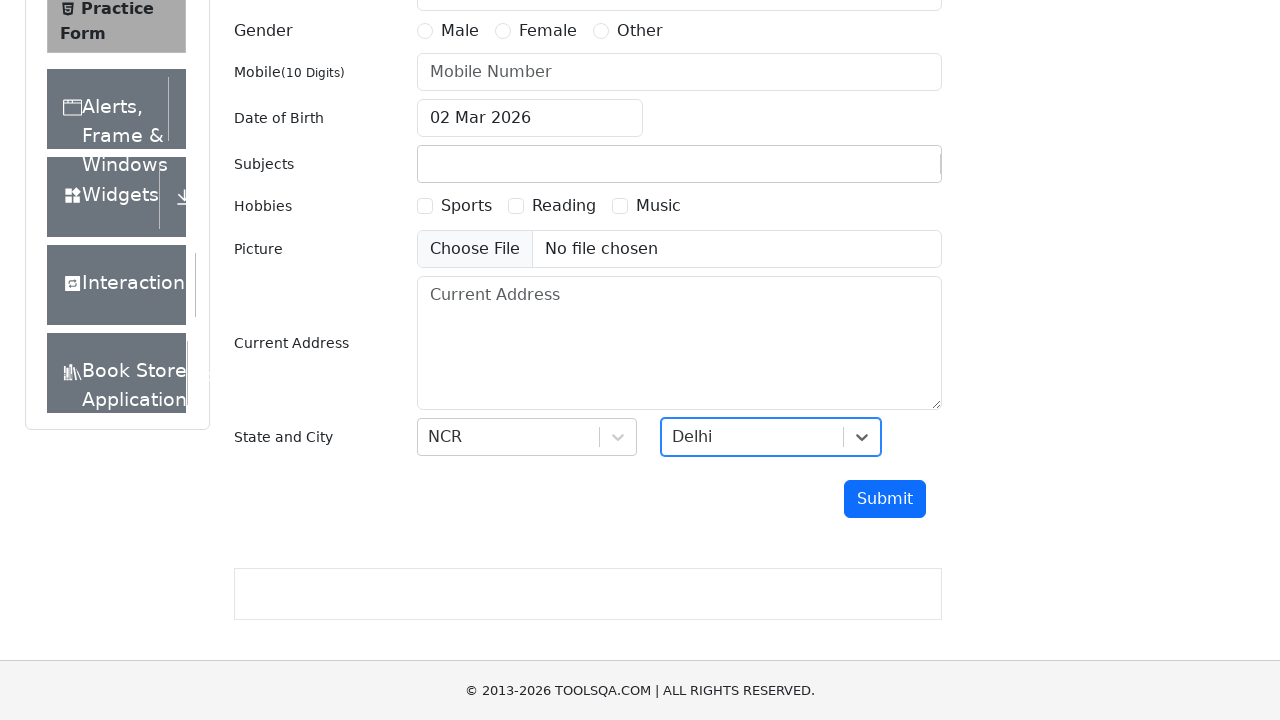